Tests dropdown selection functionality by locating a dropdown element and selecting option 2 by its value.

Starting URL: https://the-internet.herokuapp.com/dropdown

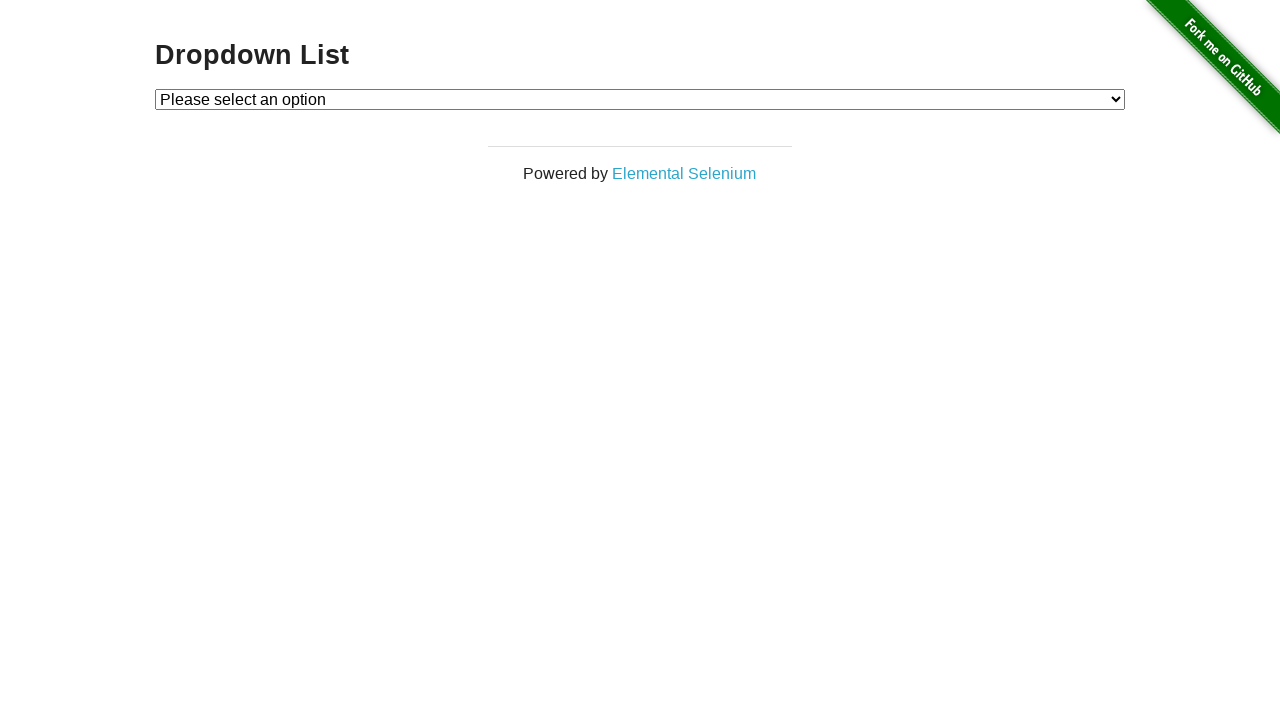

Selected option 2 from the dropdown by its value on #dropdown
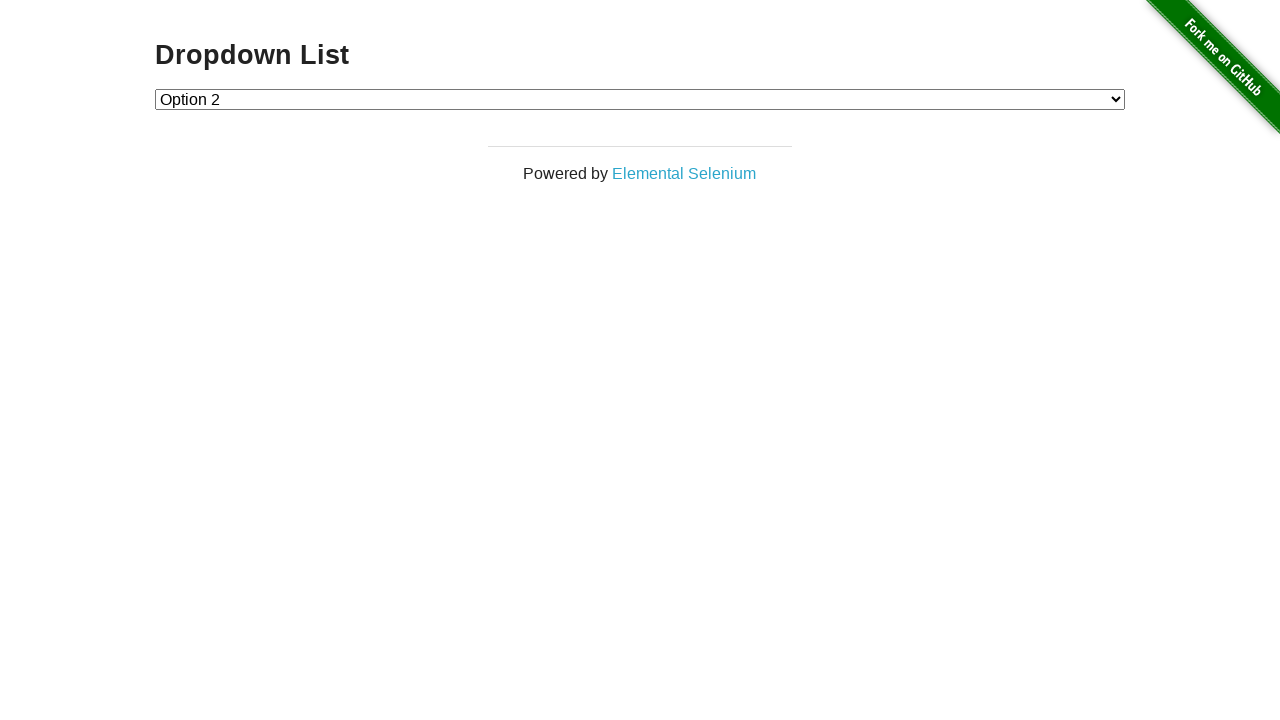

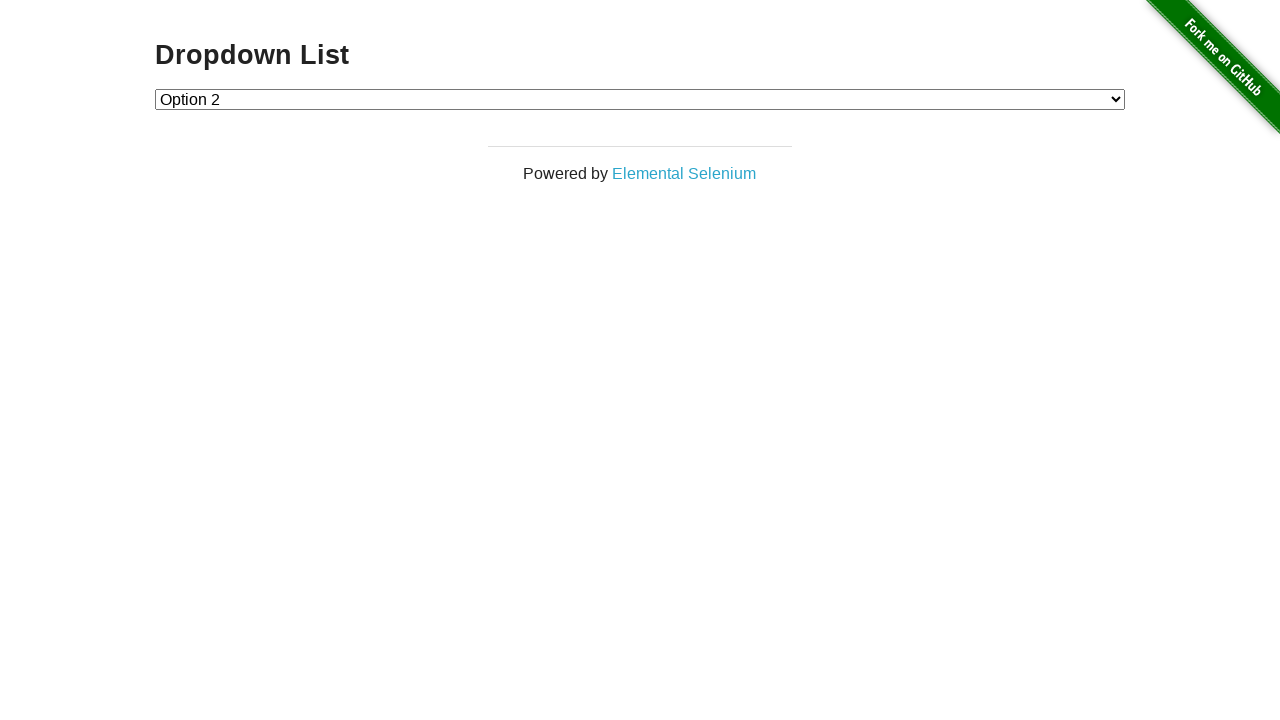